Tests the search filter functionality on a product offers page by searching for "Rice" and verifying the filtered results

Starting URL: https://rahulshettyacademy.com/seleniumPractise/#/offers

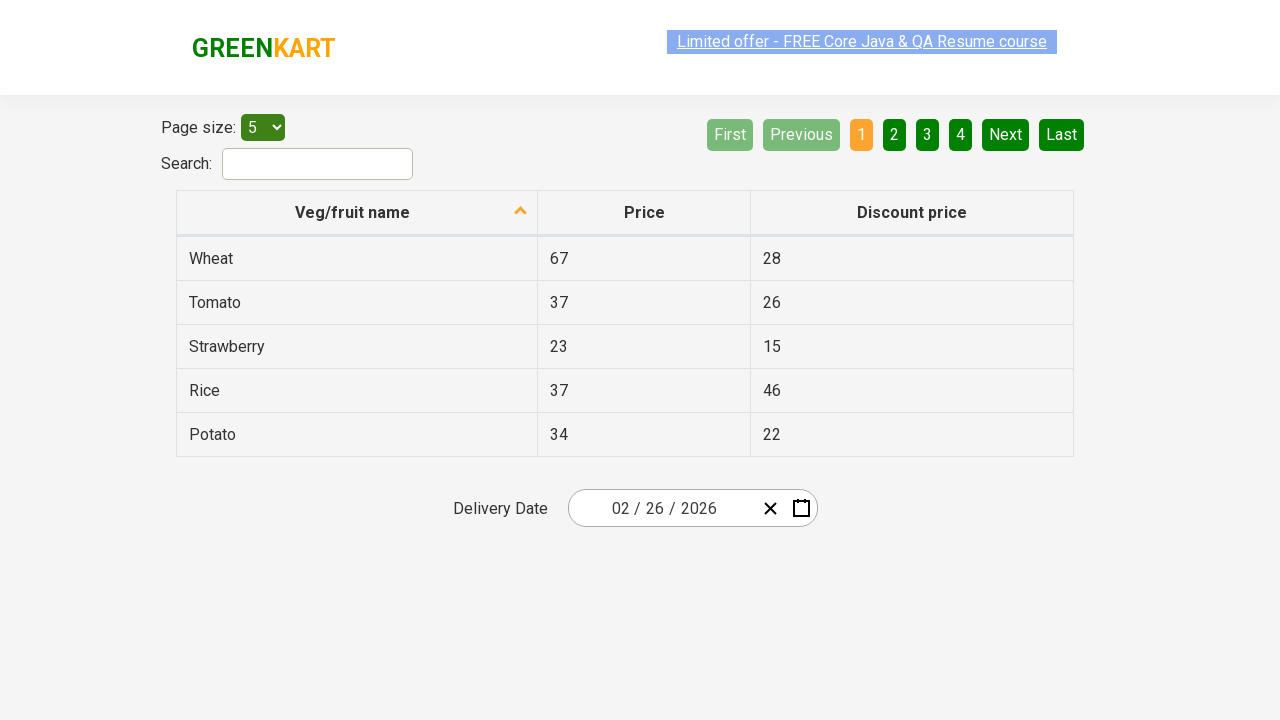

Filled search field with 'Rice' on #search-field
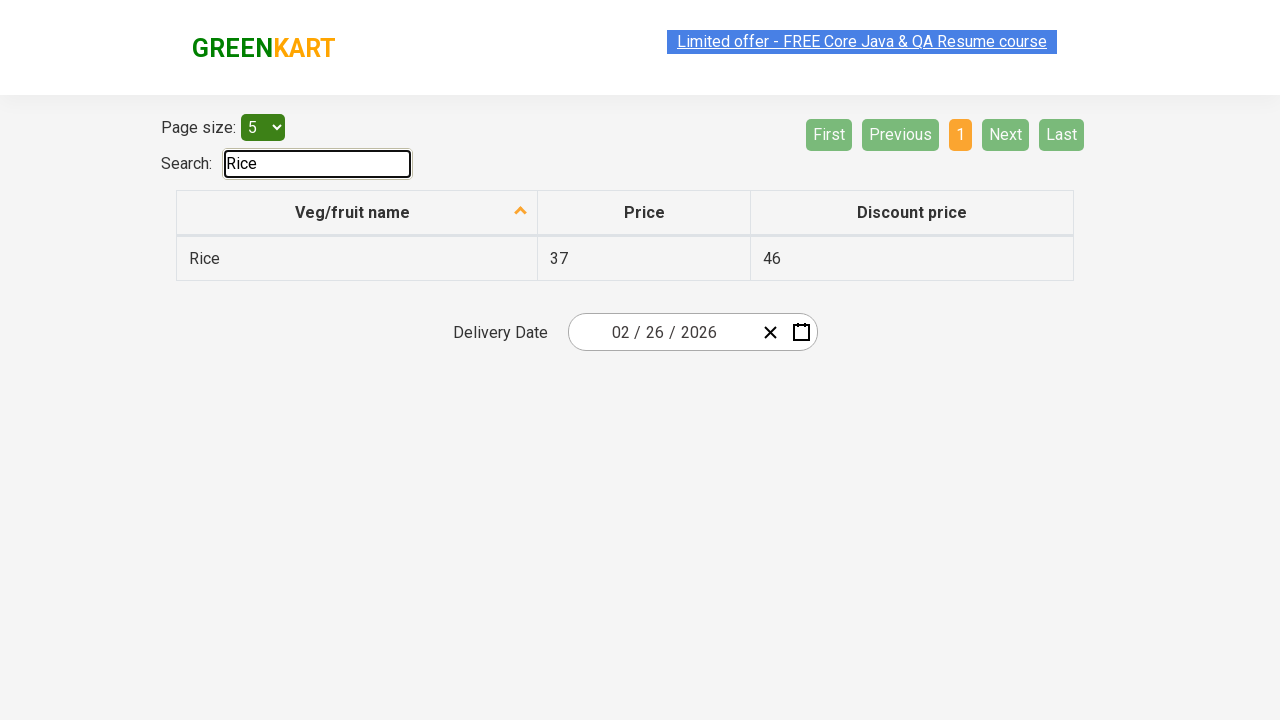

Waited 500ms for filter to apply
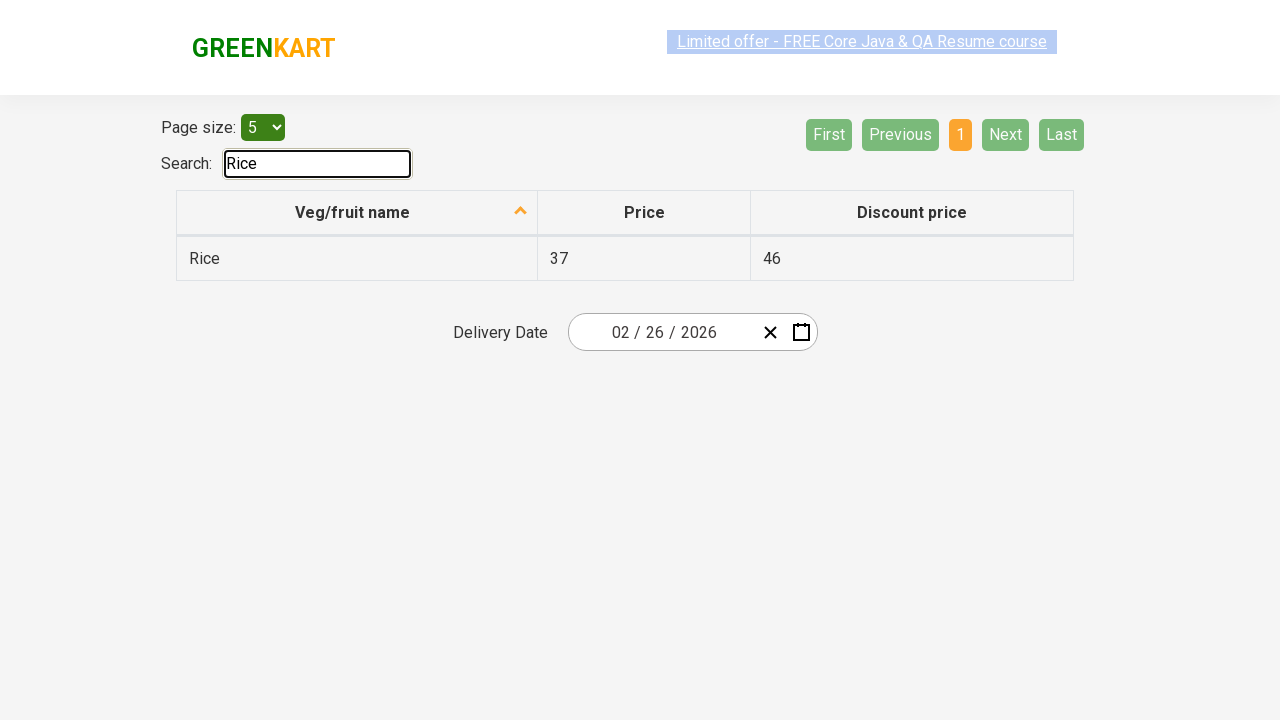

Retrieved all vegetable name cells from filtered results
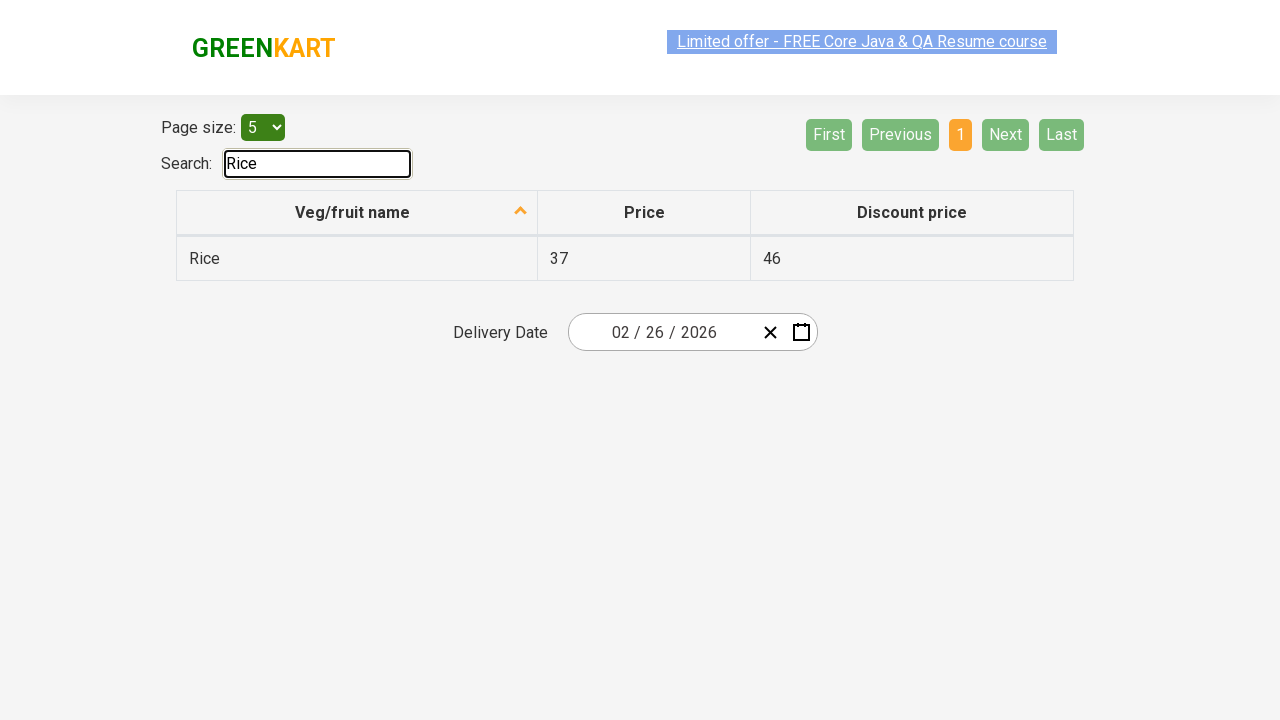

Verified filtered result contains 'Rice': Rice
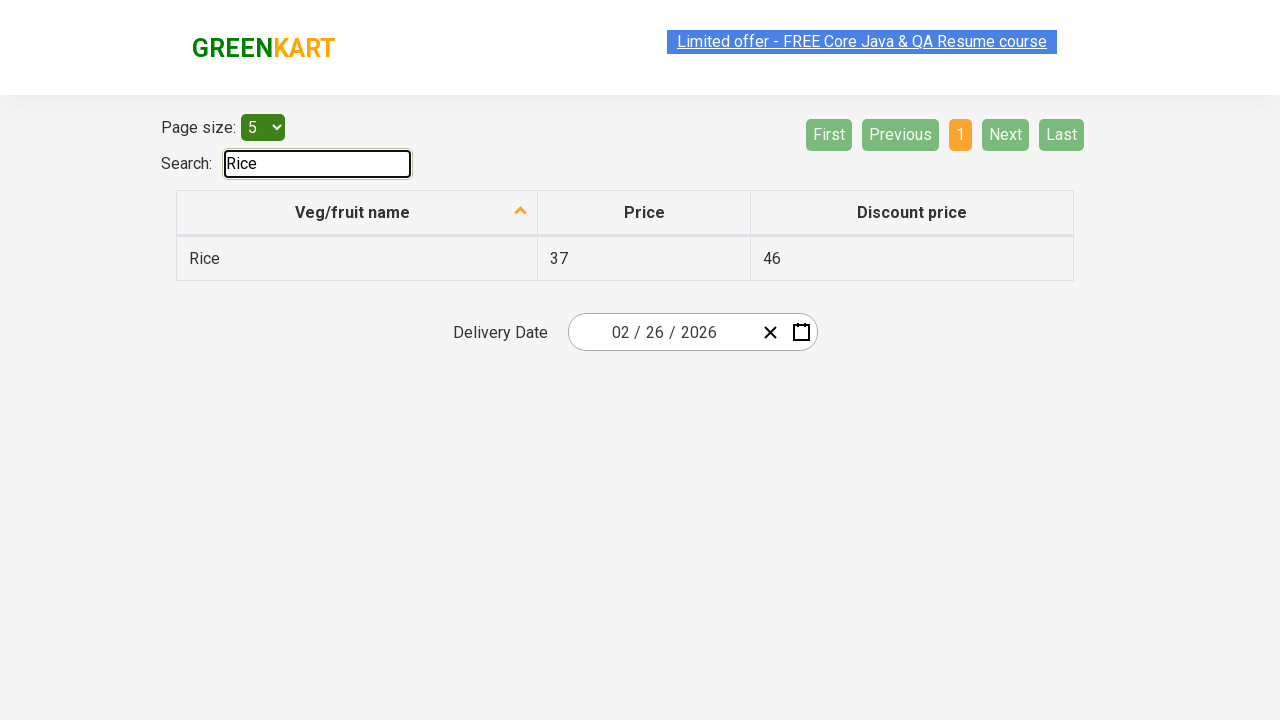

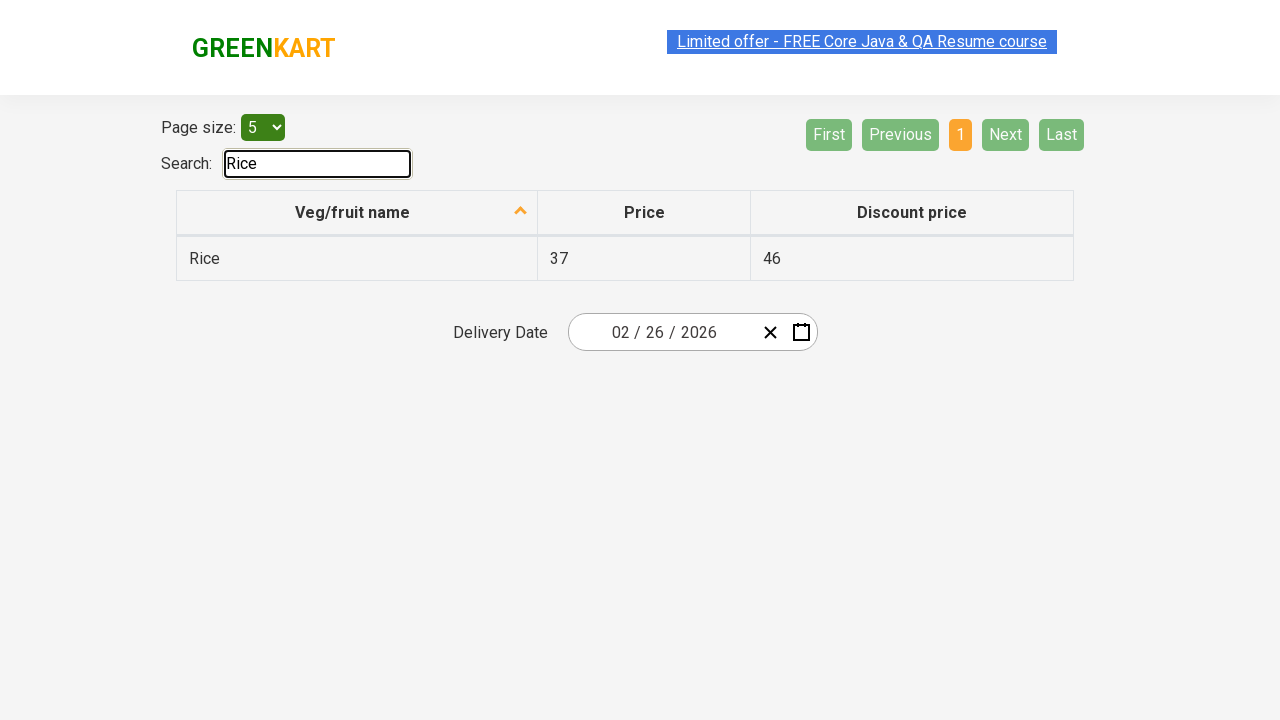